Tests the search functionality on python.org by entering a search term in the search field and submitting the search form, then waiting for results to load.

Starting URL: https://python.org

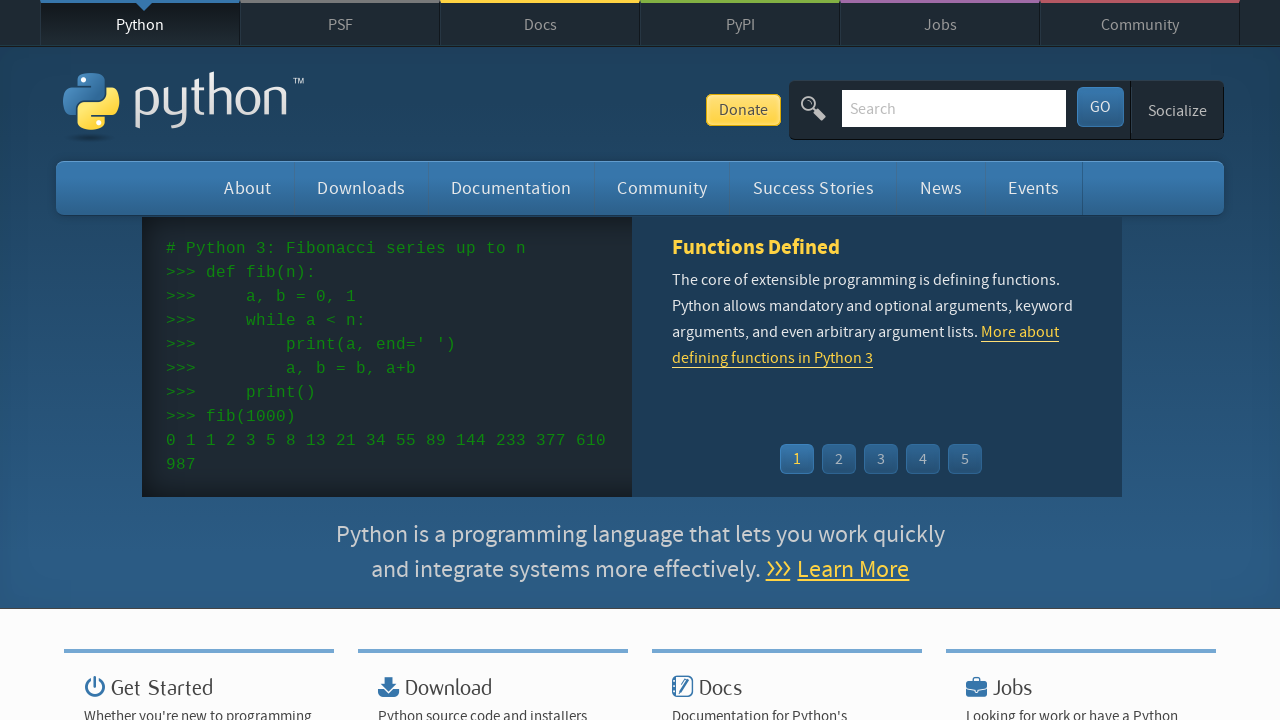

Filled search field with 'Python' on #id-search-field
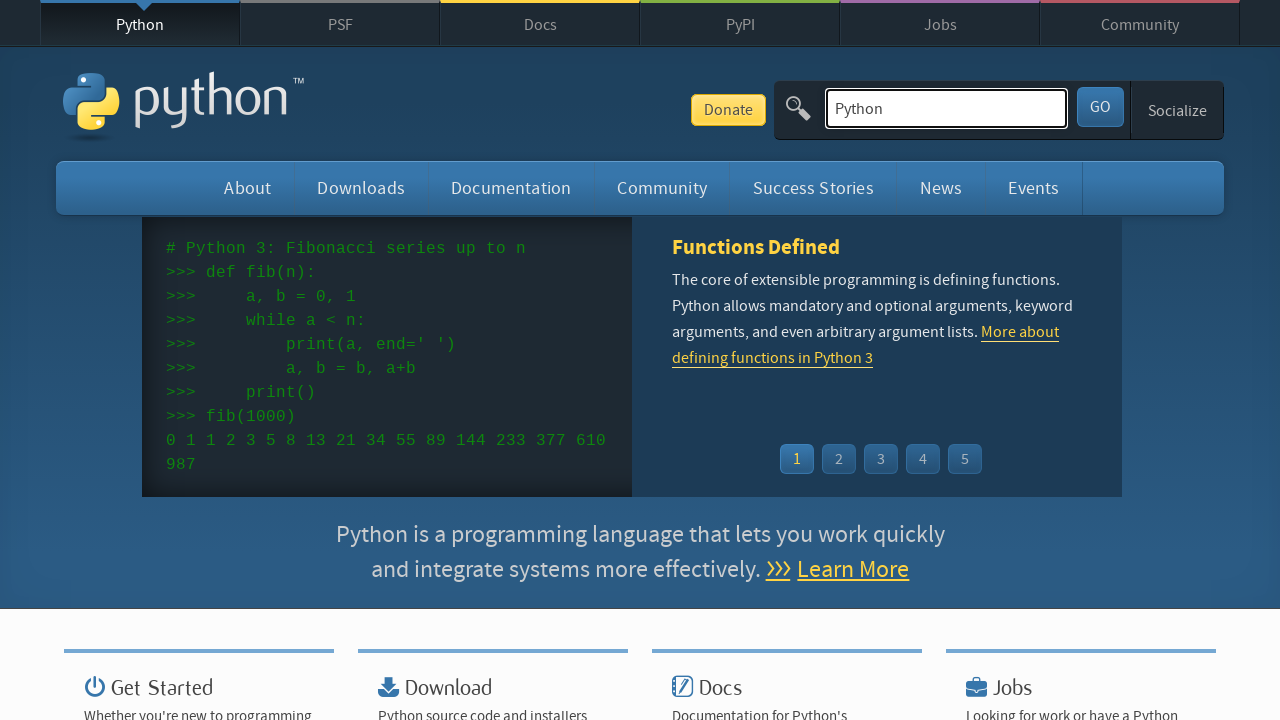

Pressed Enter to submit search form on #id-search-field
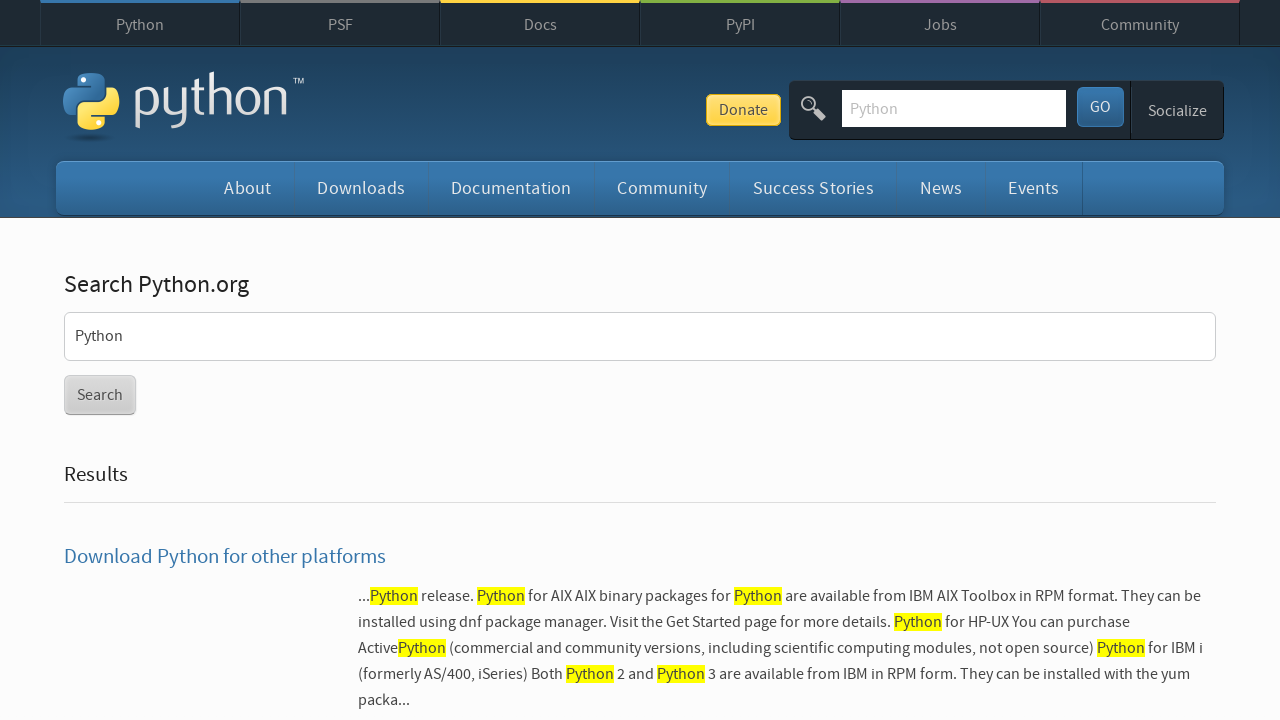

Search results loaded successfully
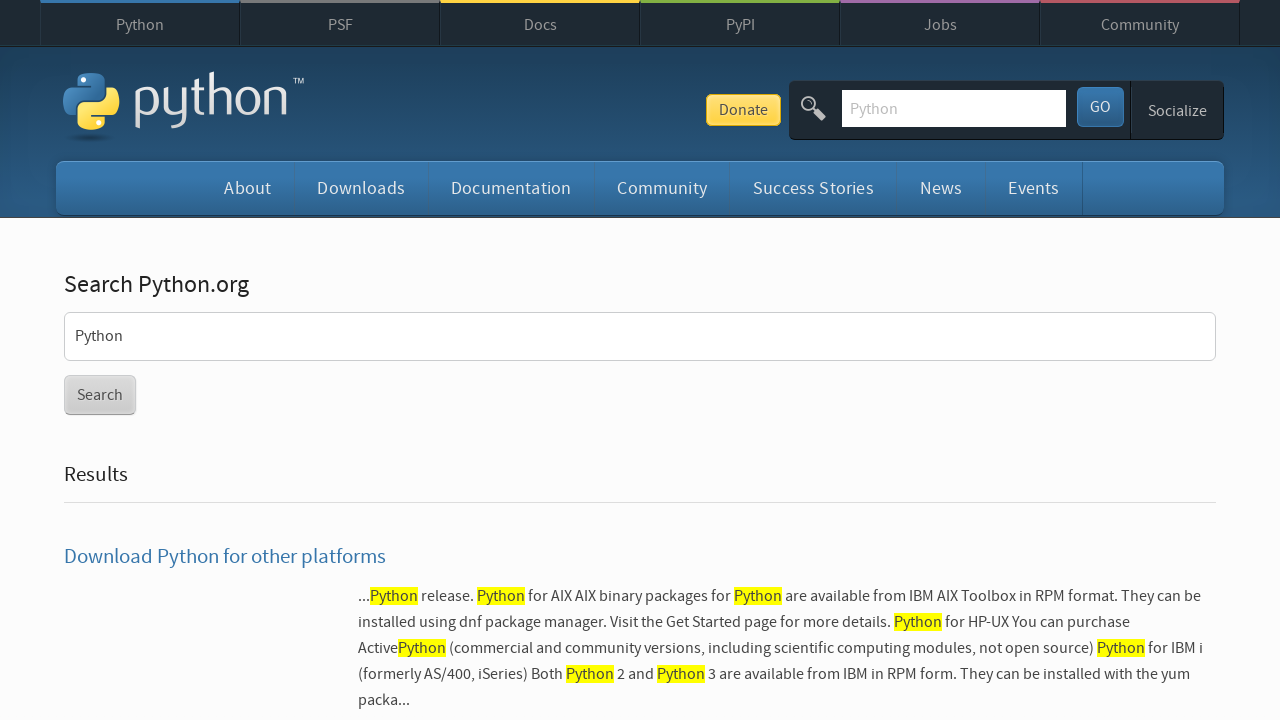

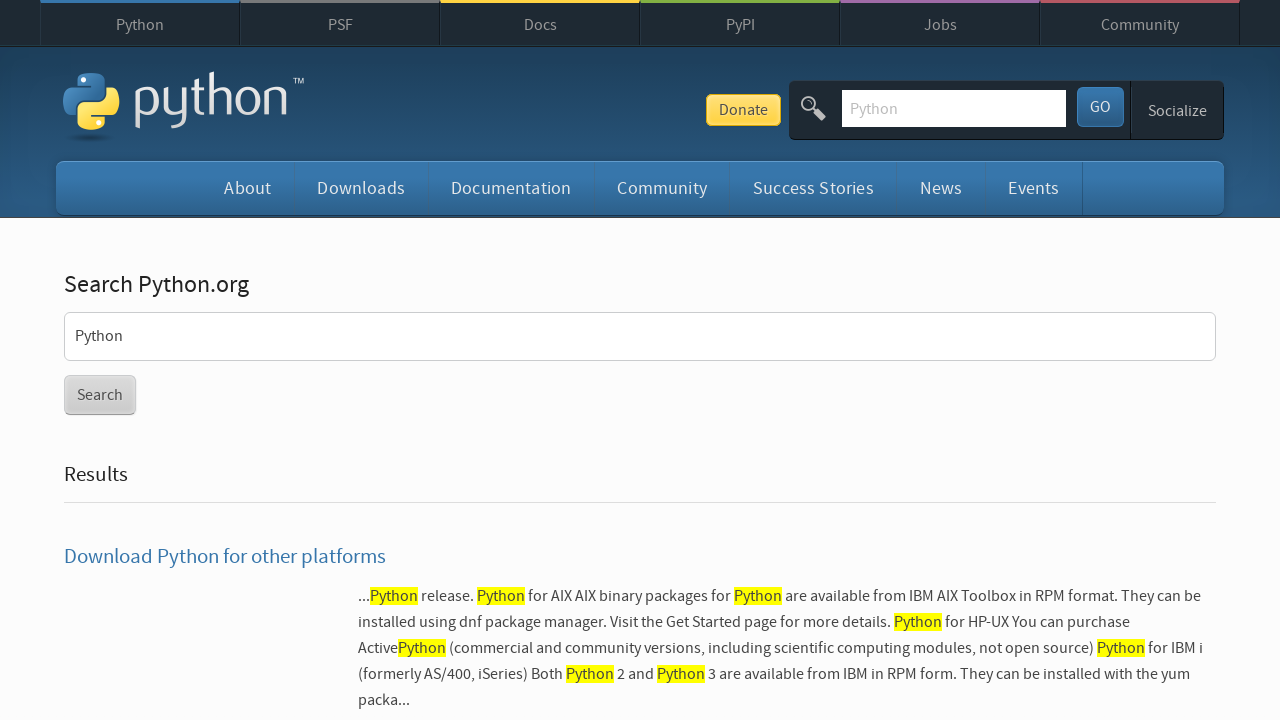